Navigates to the Rahul Shetty Academy Automation Practice page and waits for it to load, verifying the page is accessible.

Starting URL: https://rahulshettyacademy.com/AutomationPractice/

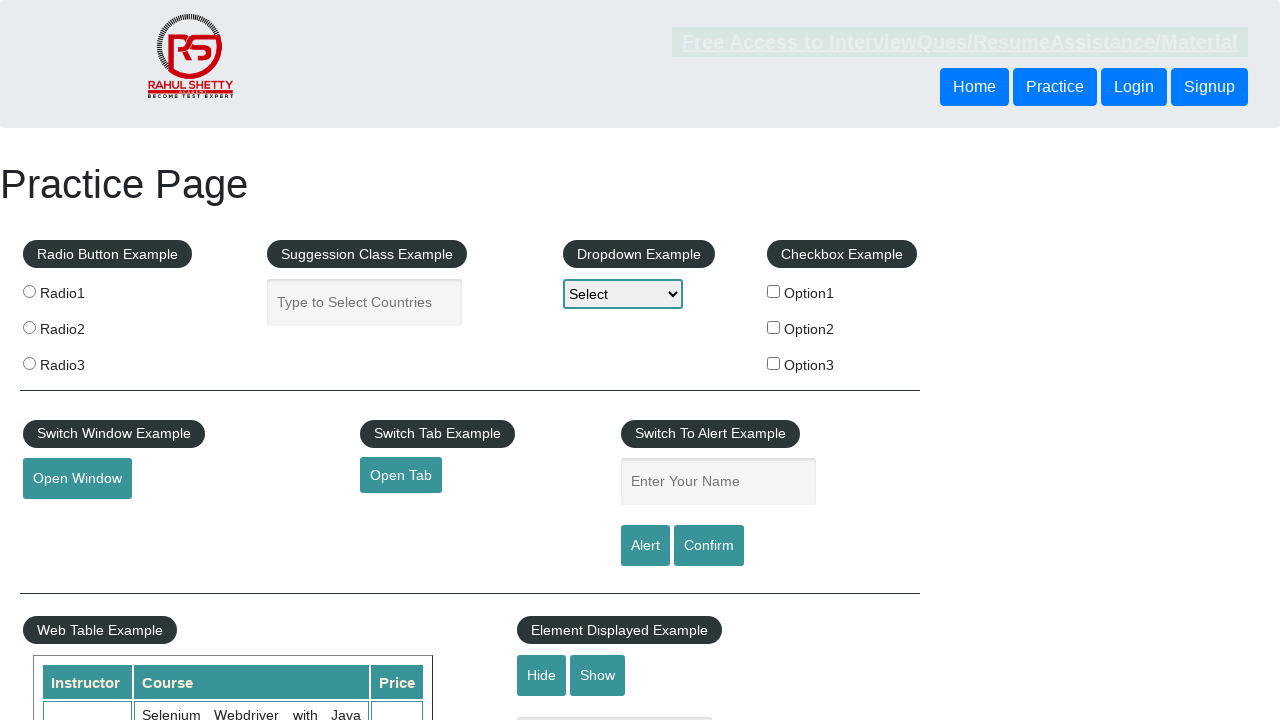

Waited for page to reach domcontentloaded state
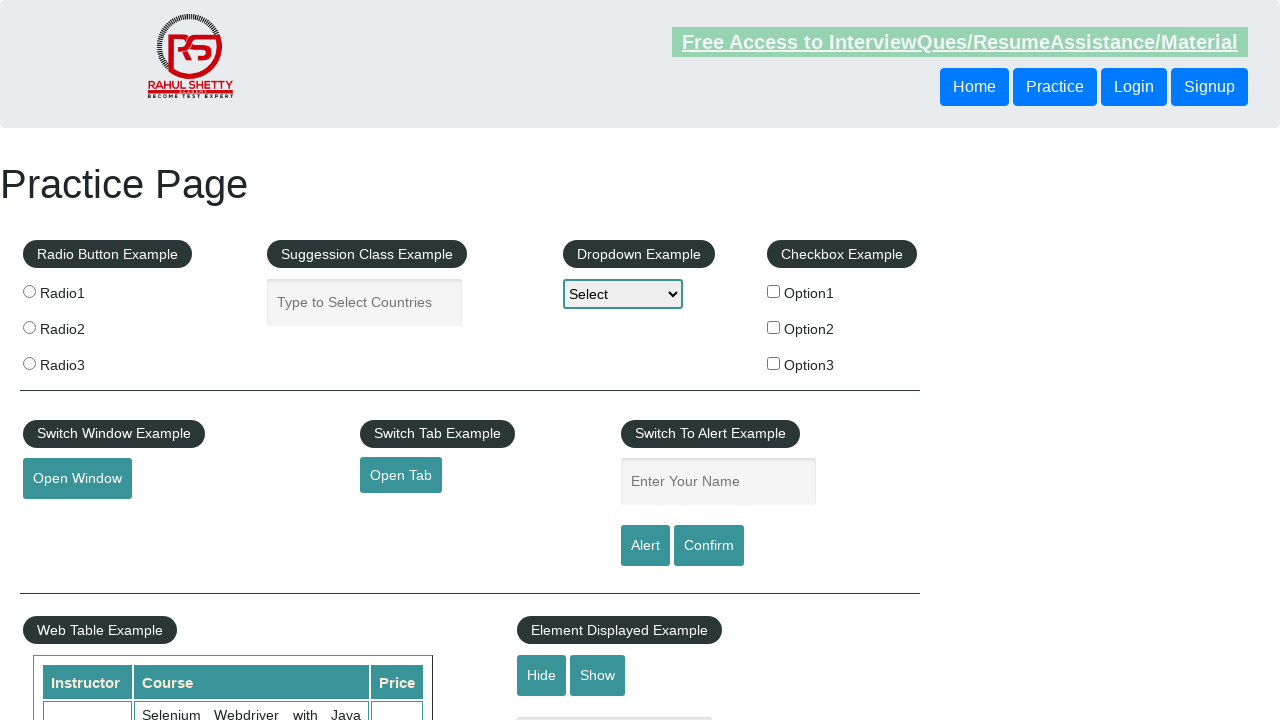

Verified h1 element is present on the Rahul Shetty Academy Automation Practice page
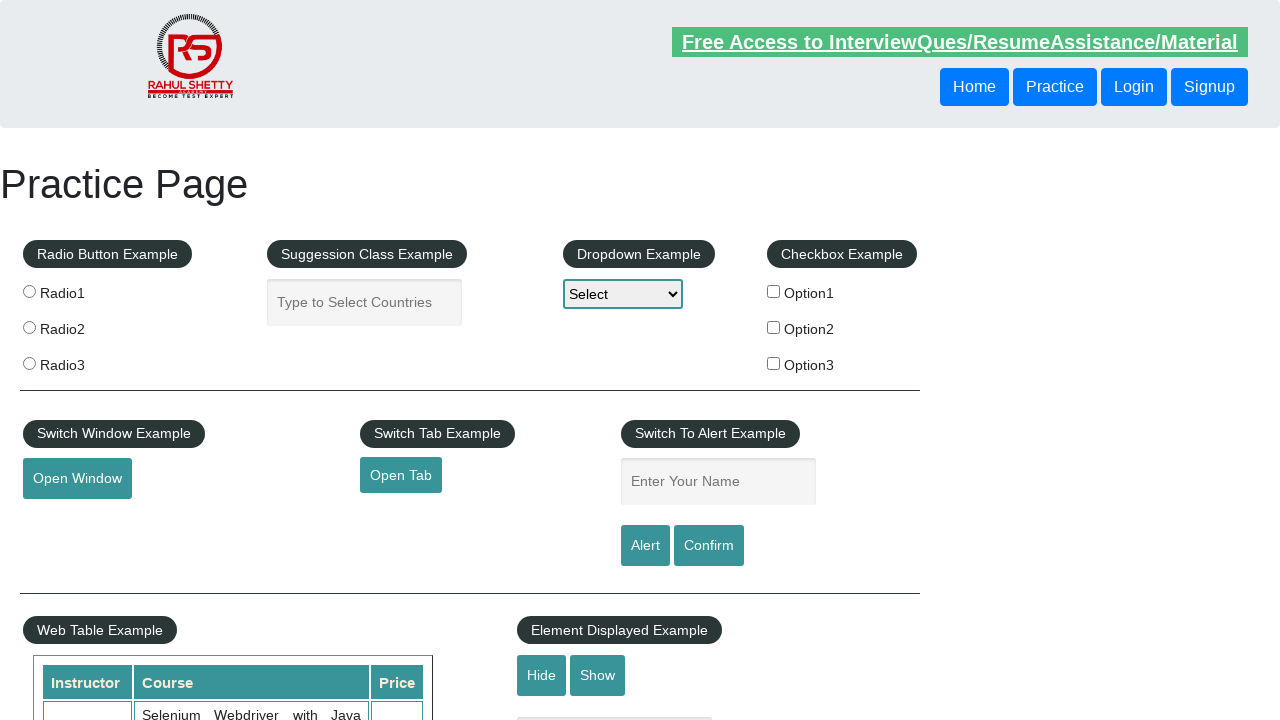

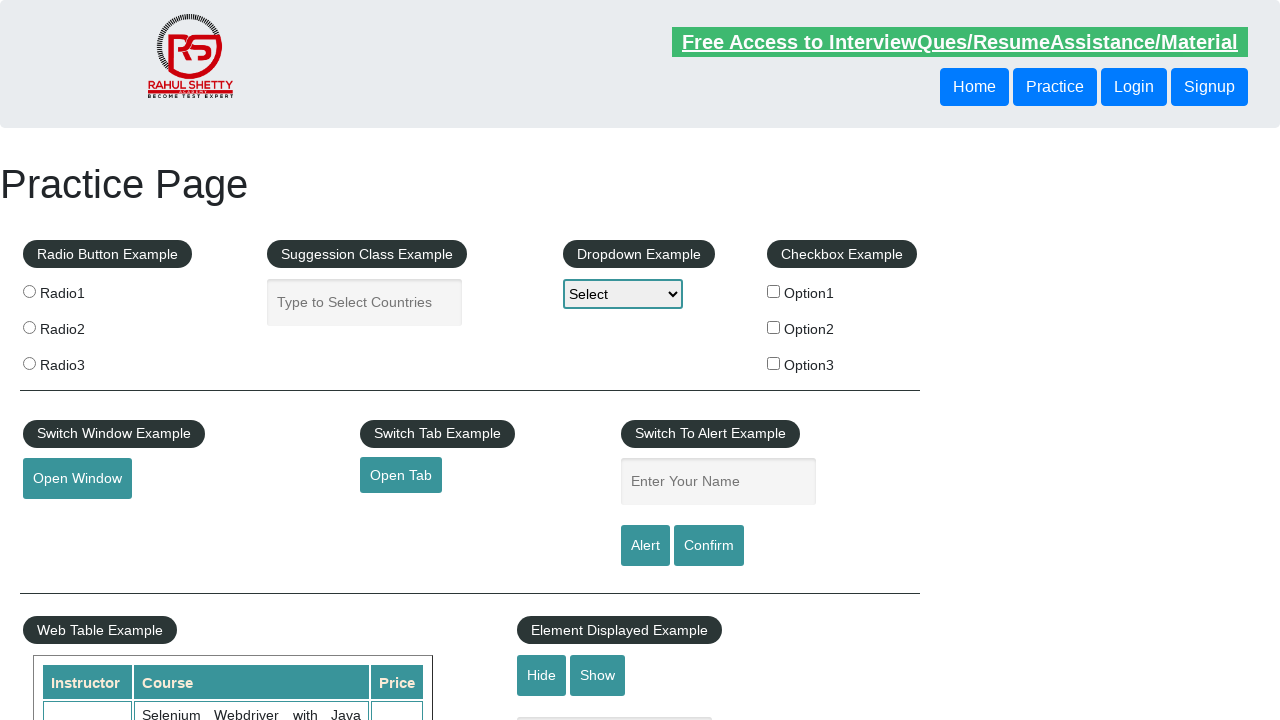